Tests registration form by filling all fields with minimum valid values and submitting

Starting URL: https://sharelane.com/cgi-bin/register.py

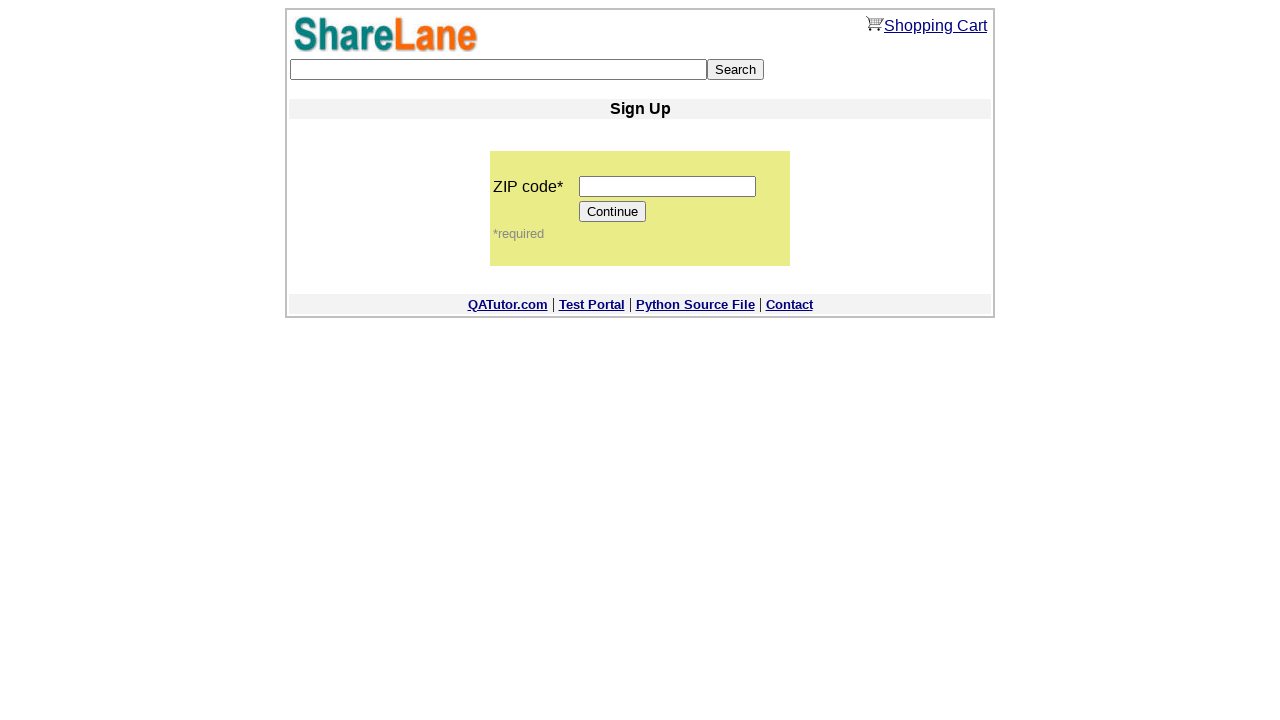

Filled zip code field with '12345' on input[name='zip_code']
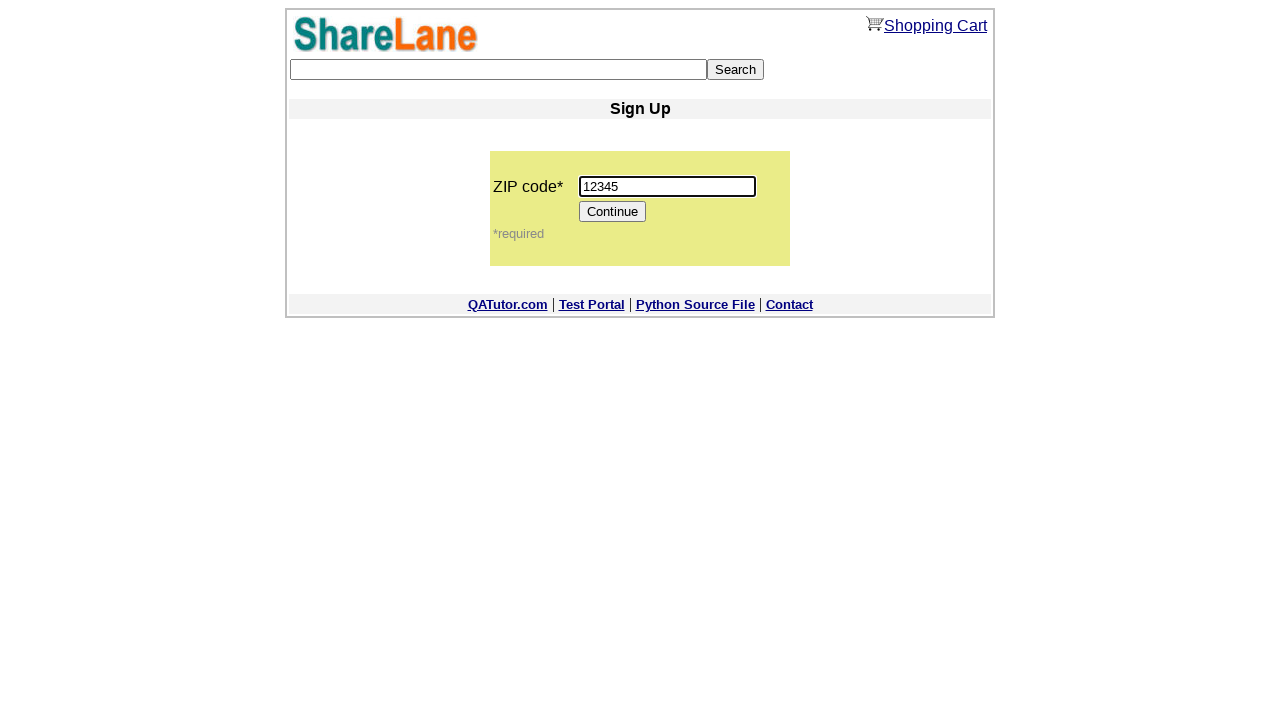

Clicked Continue button to proceed to registration form at (613, 212) on [value='Continue']
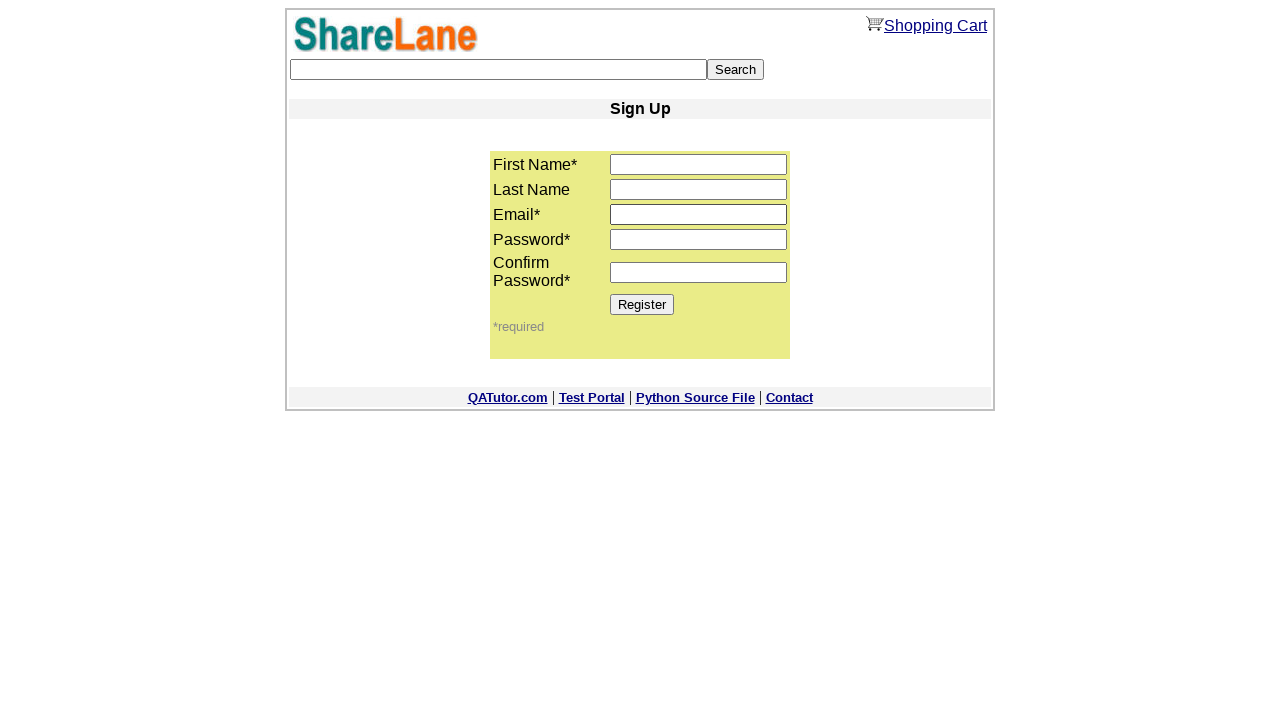

Filled first name field with minimum value 'A' on input[name='first_name']
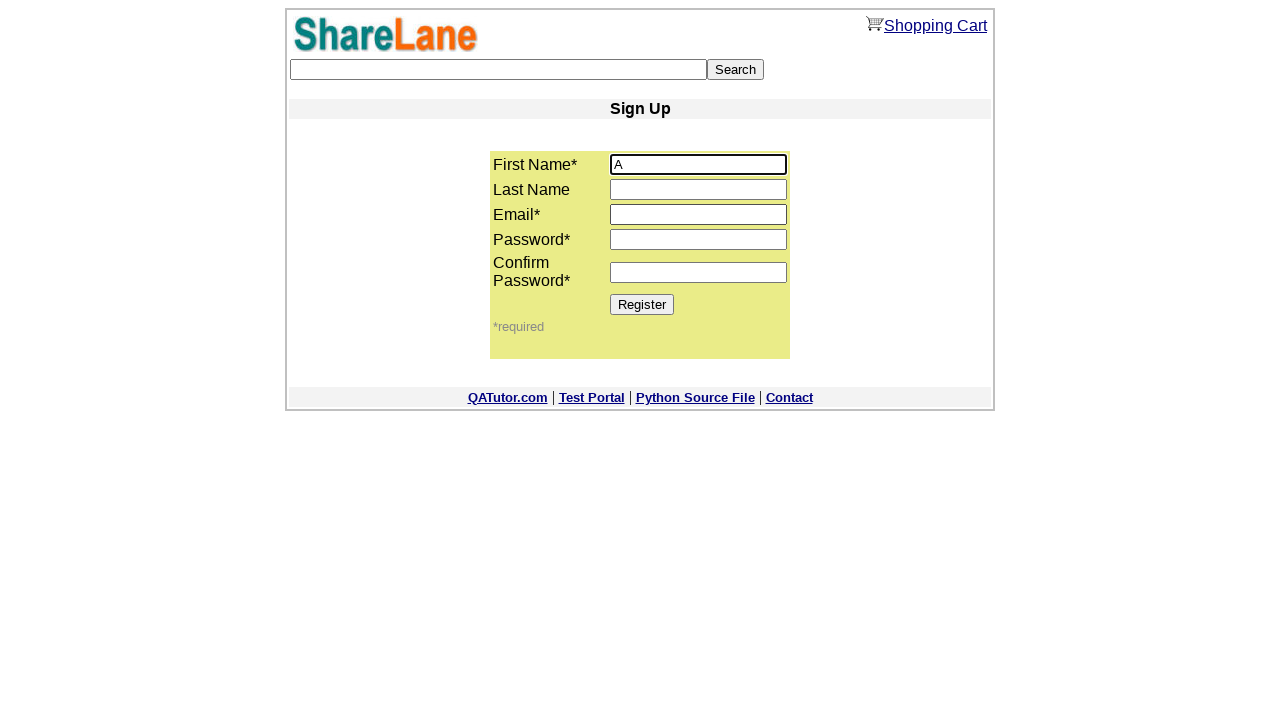

Filled last name field with minimum value 'V' on input[name='last_name']
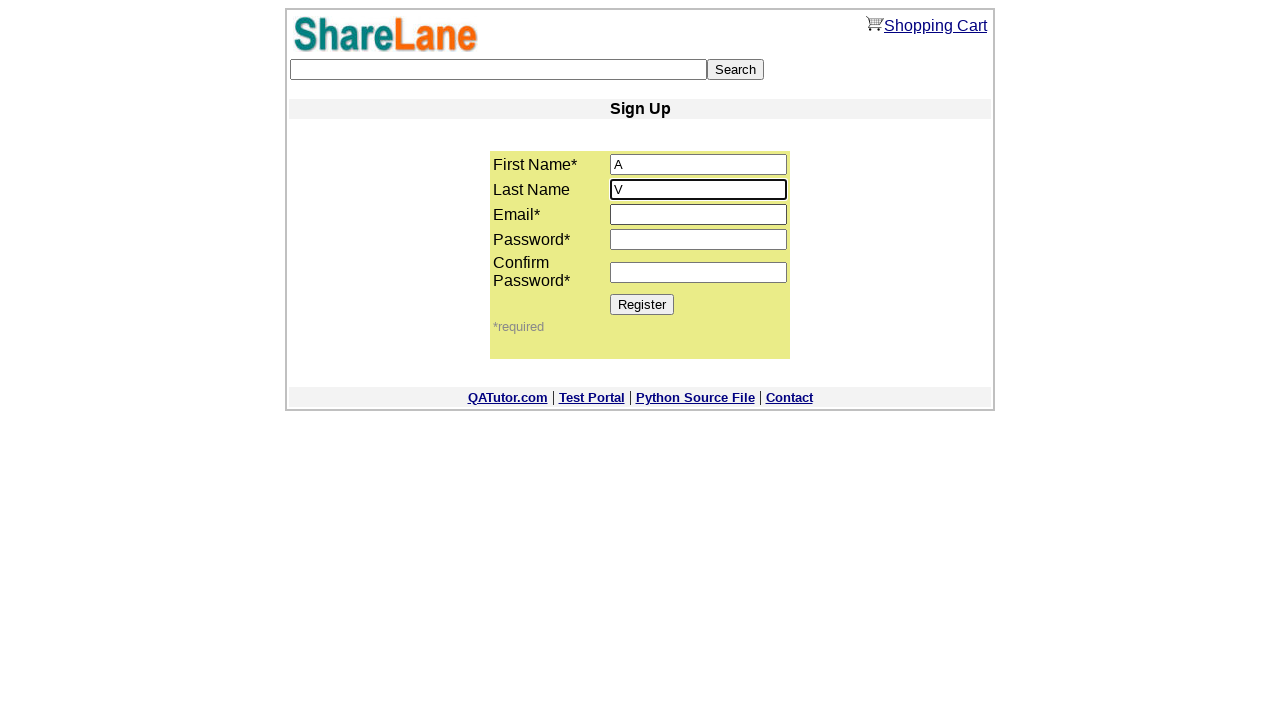

Filled email field with 'test@example.com' on input[name='email']
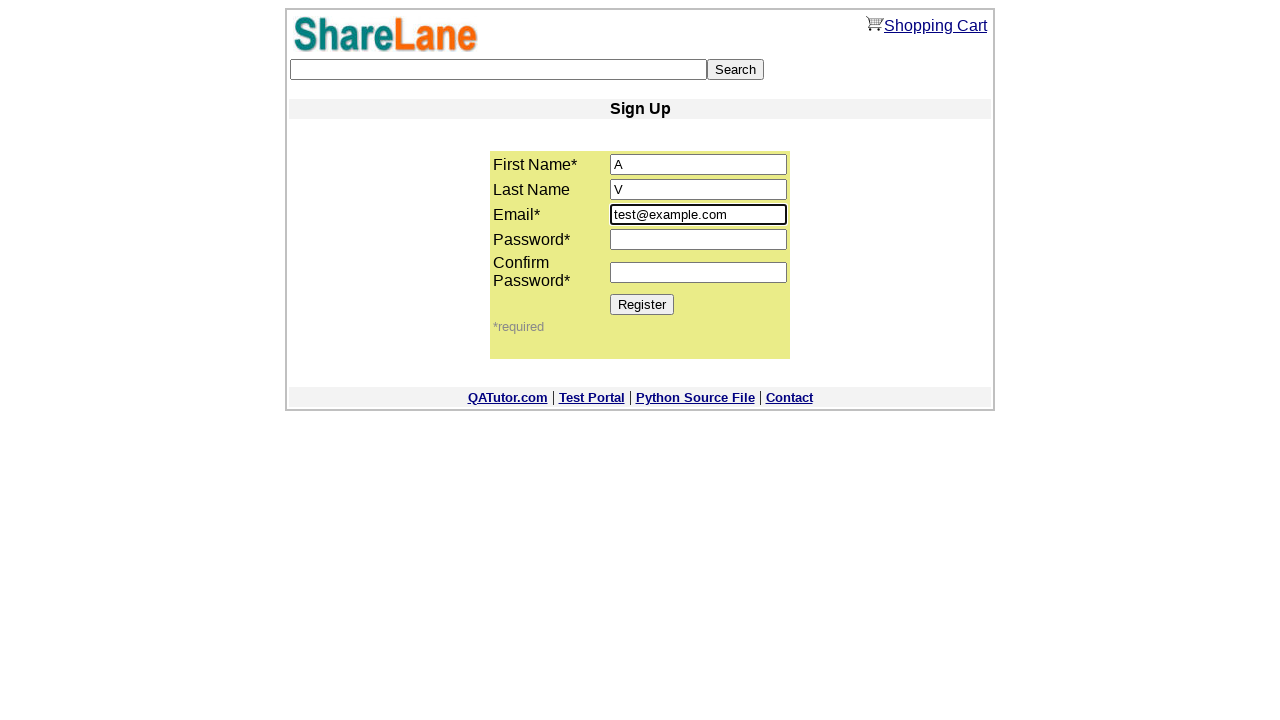

Filled password field with minimum value '1111' on input[name='password1']
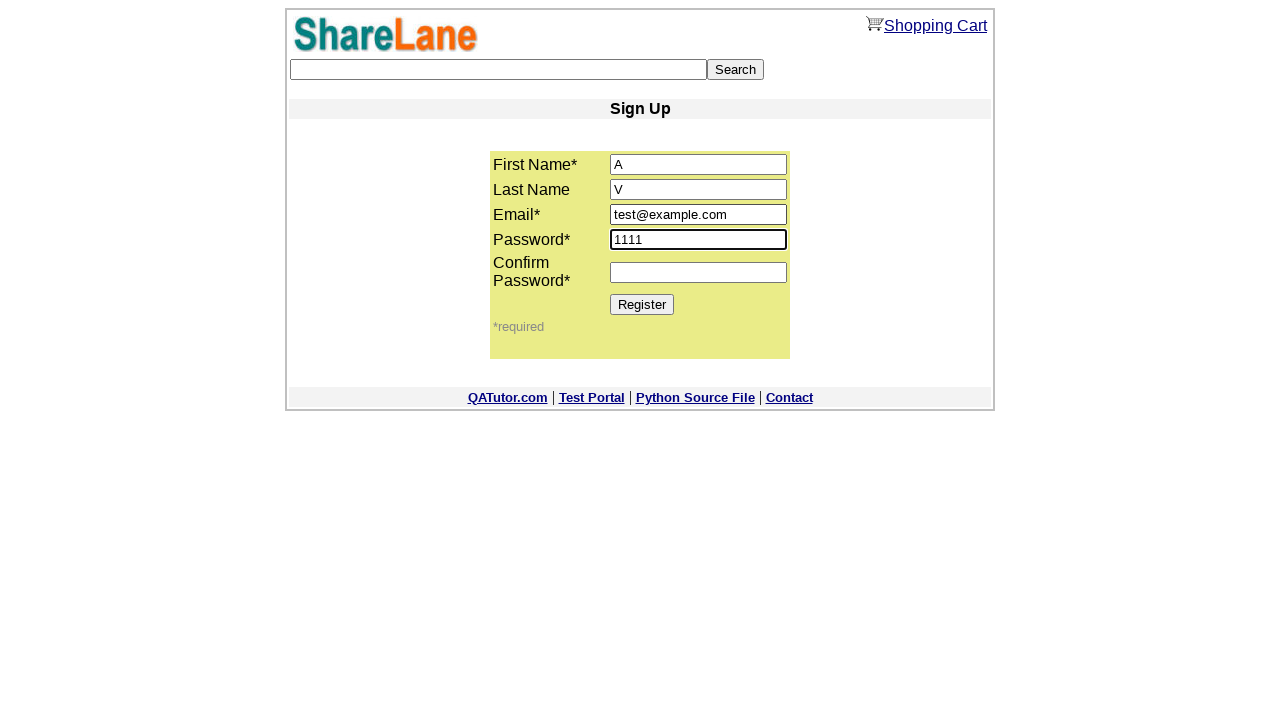

Filled password confirmation field with '1111' on input[name='password2']
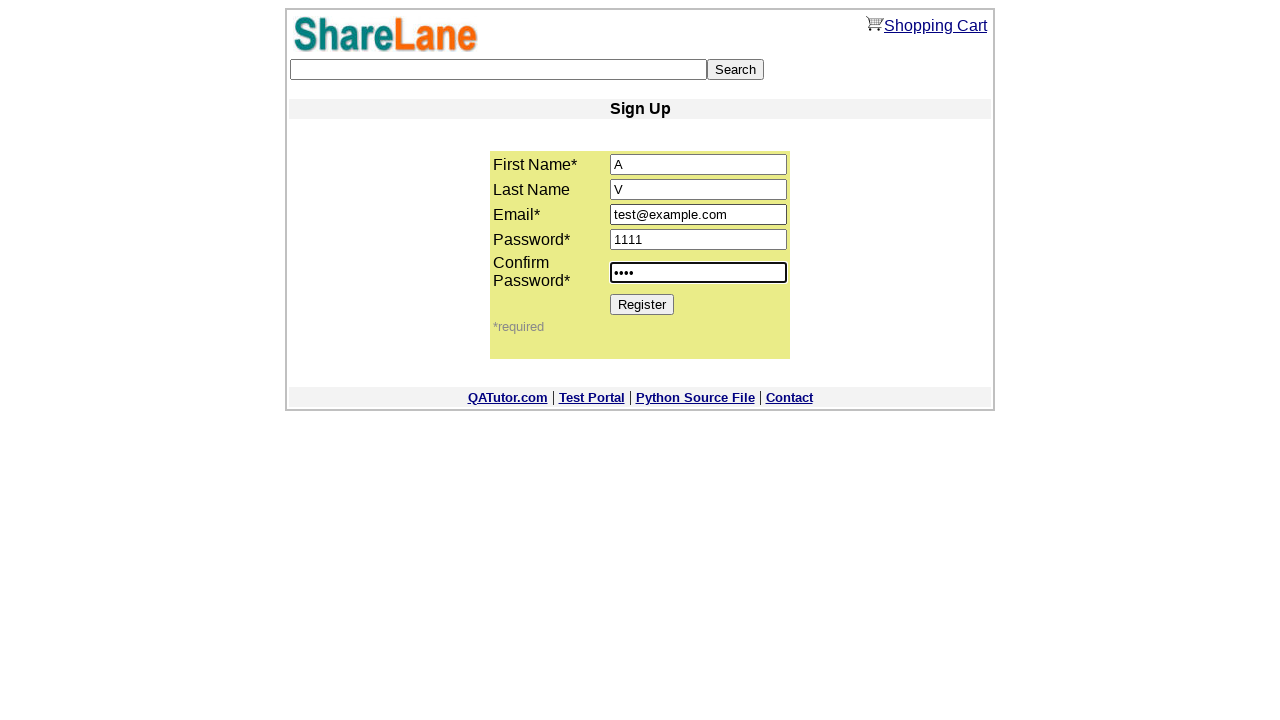

Clicked Register button to submit registration form at (642, 304) on [value='Register']
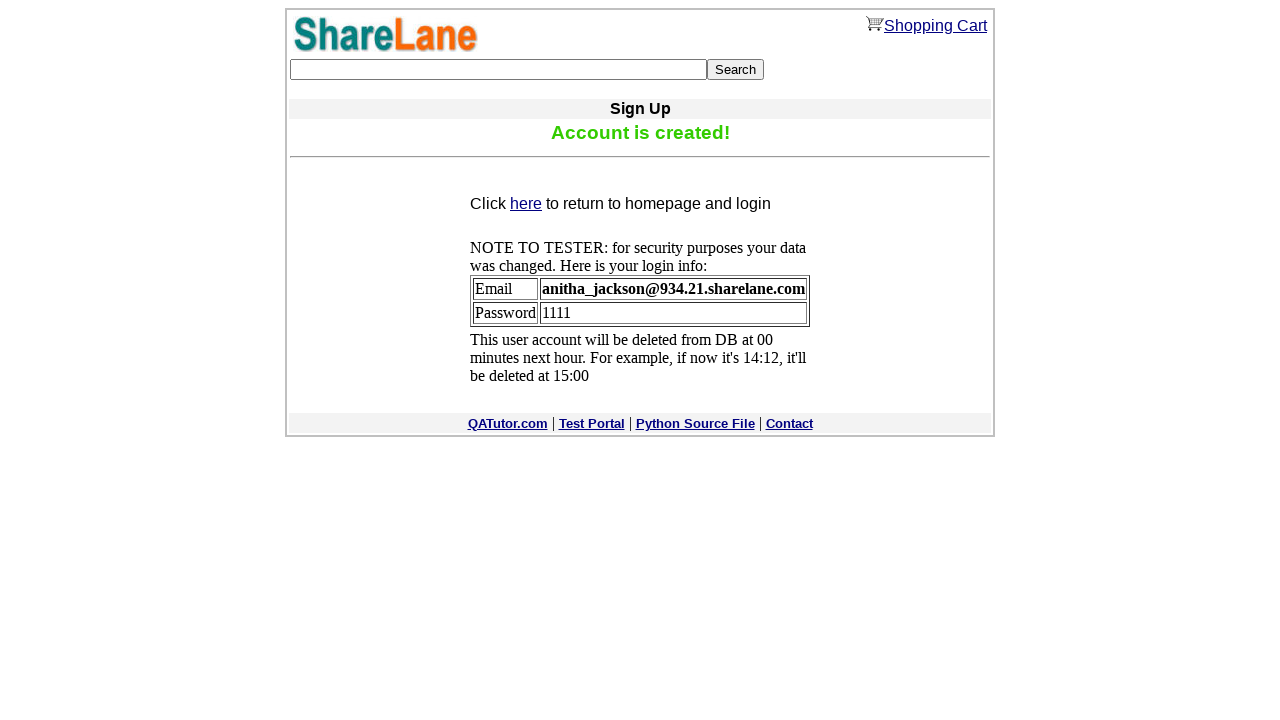

Registration confirmation message appeared
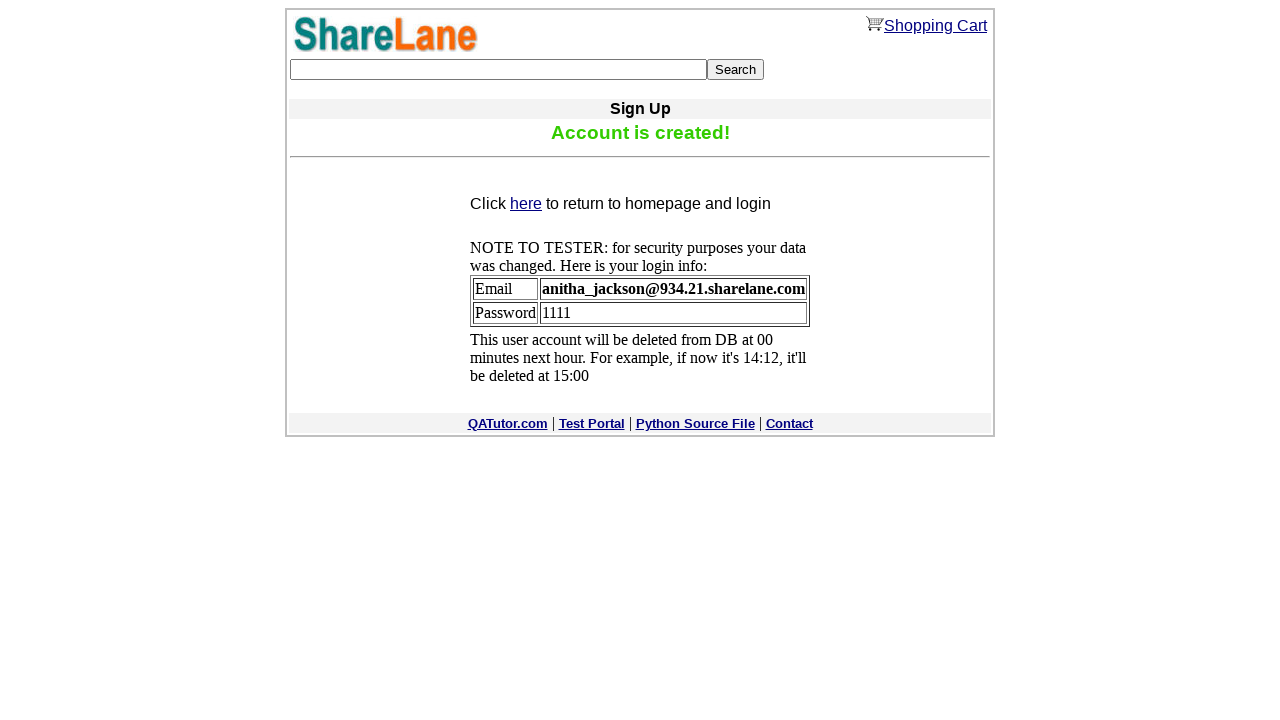

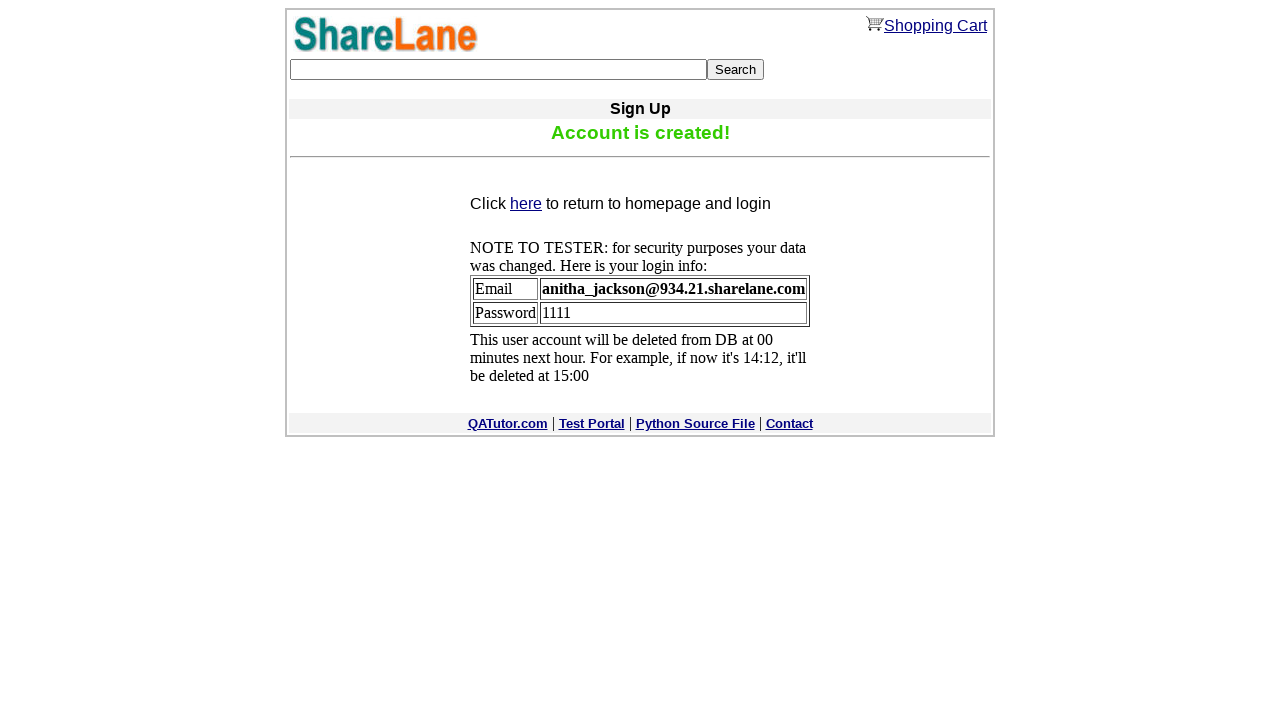